Tests dropdown selection functionality by selecting options using different methods (by text, value, and index)

Starting URL: https://omayo.blogspot.com/

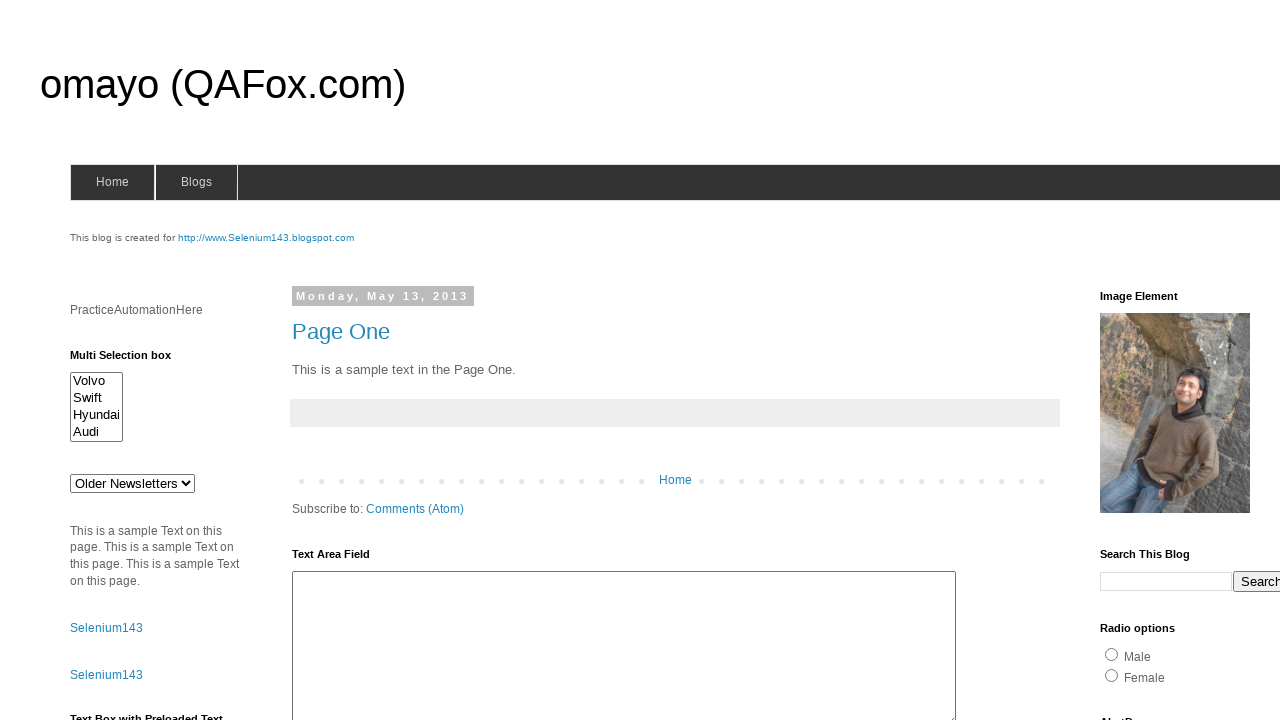

Located dropdown element with id 'drop1'
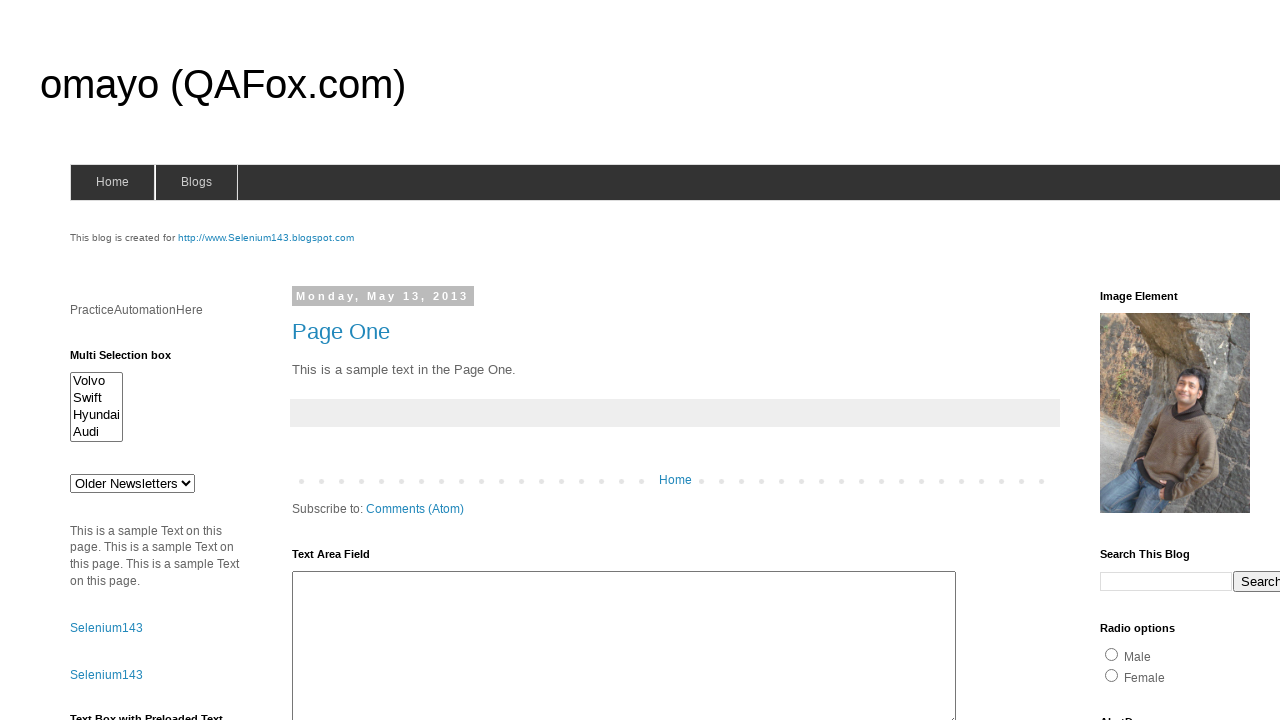

Selected dropdown option by label 'doc 2' on #drop1
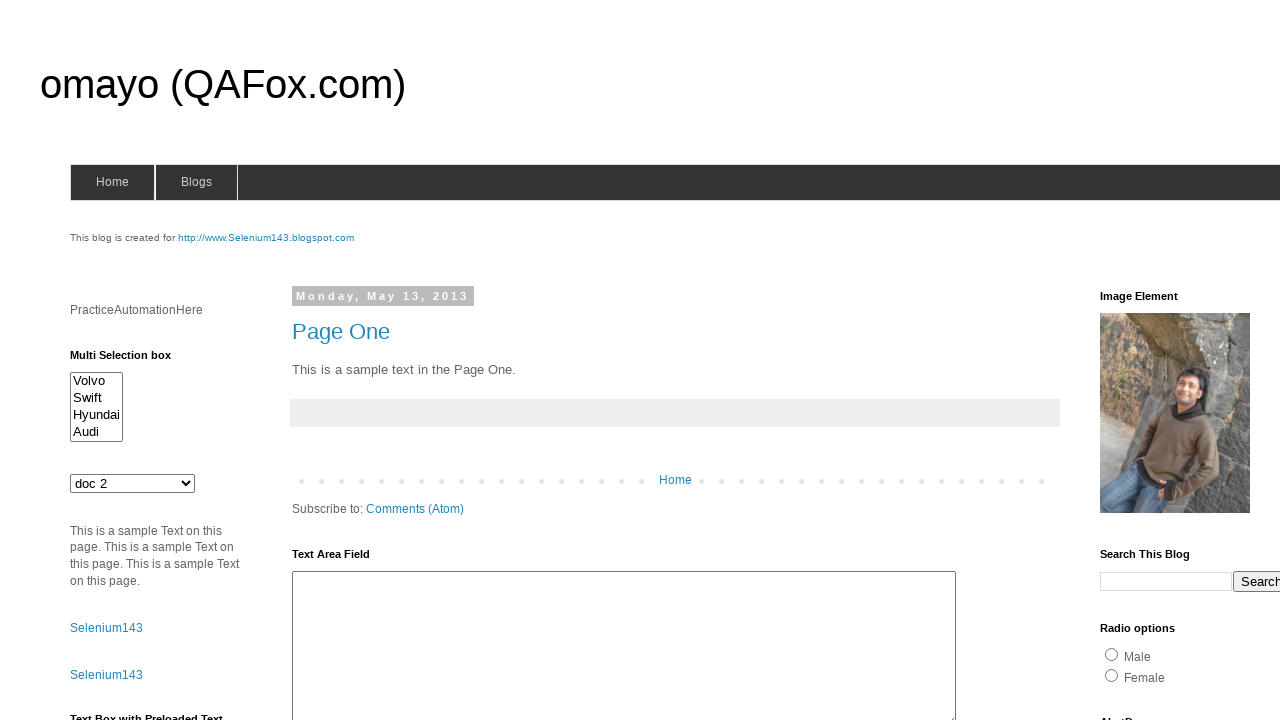

Selected dropdown option by value 'jkl' on #drop1
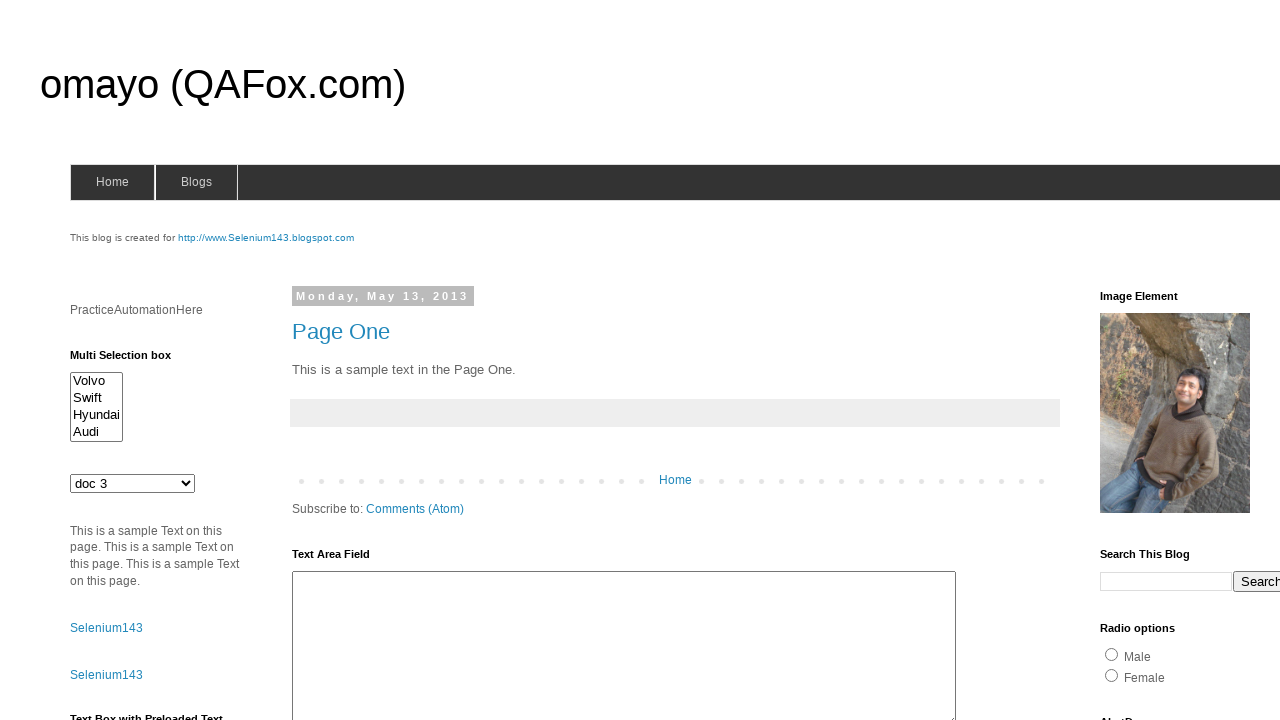

Selected dropdown option by index 4 on #drop1
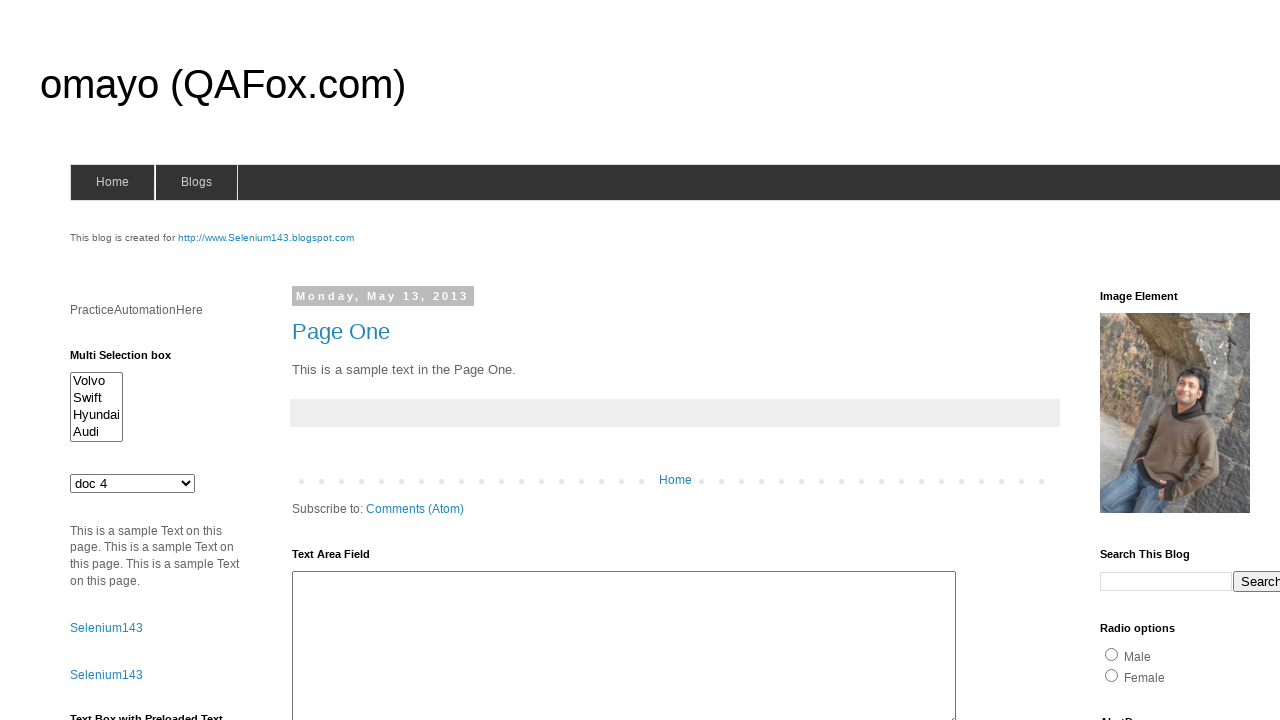

Retrieved selected dropdown value: mno
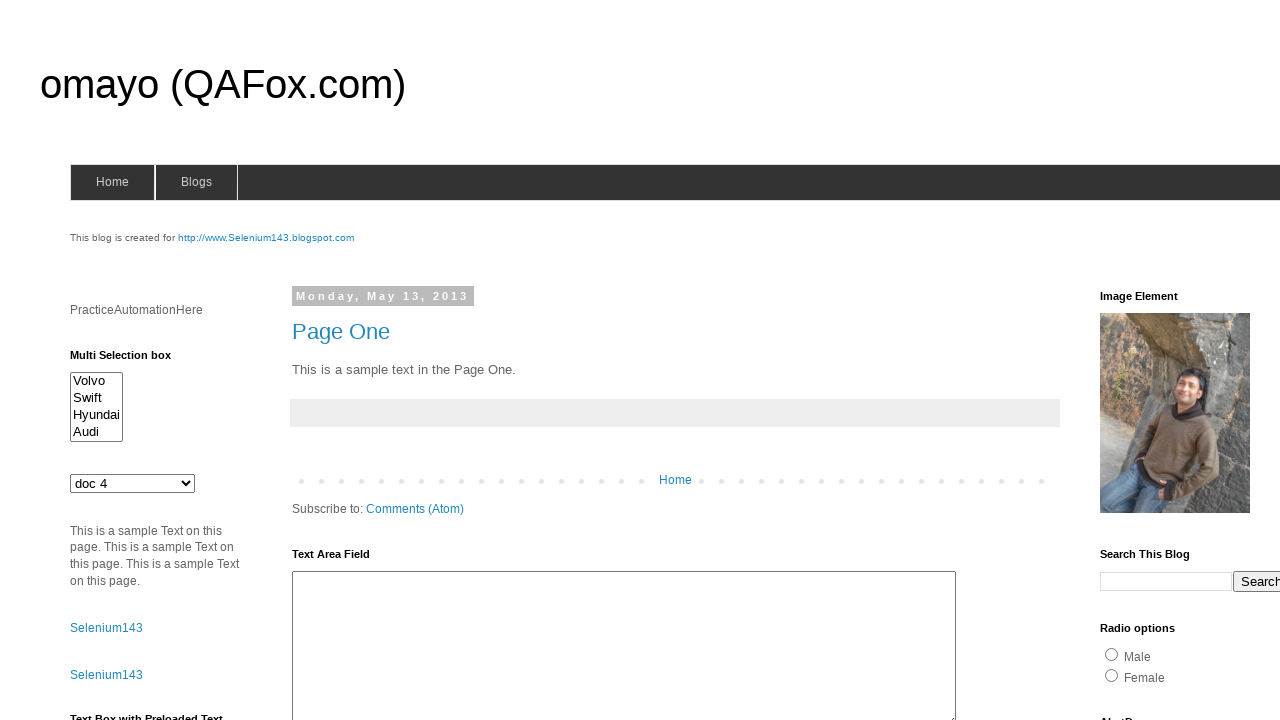

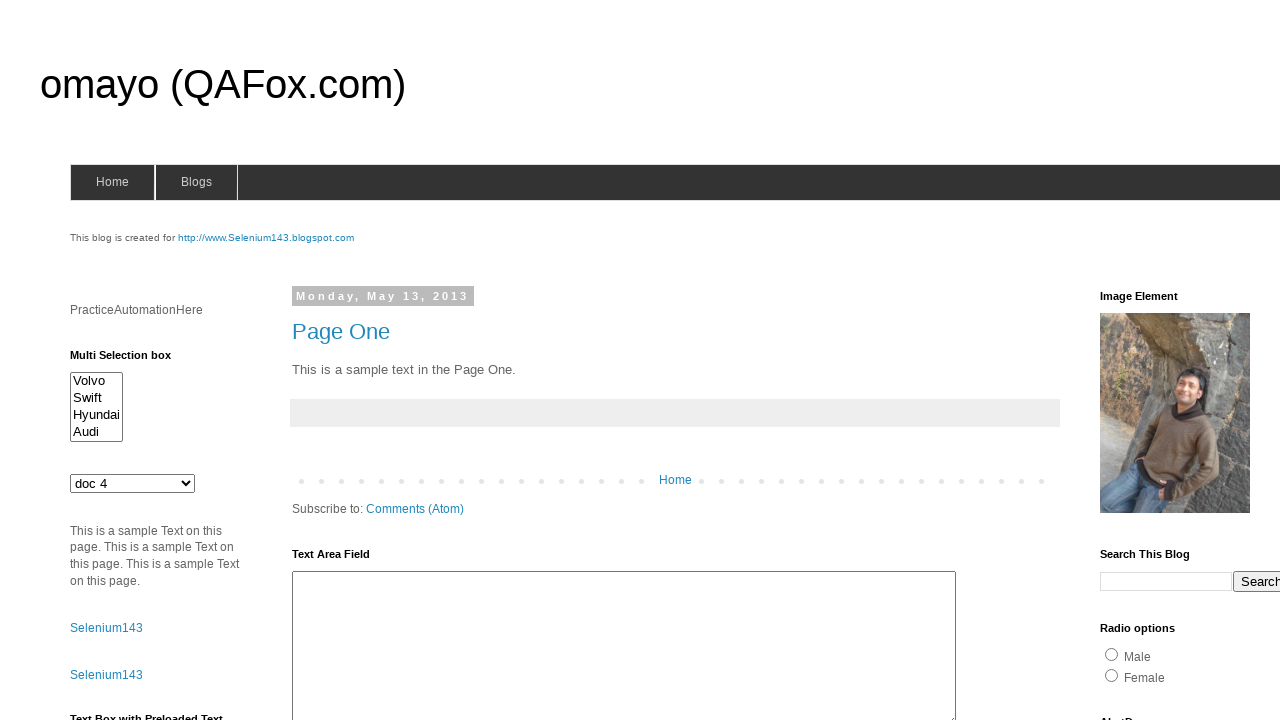